Tests drag and drop functionality on jQuery UI demo page by dragging an element and dropping it onto a target area

Starting URL: https://jqueryui.com/droppable/

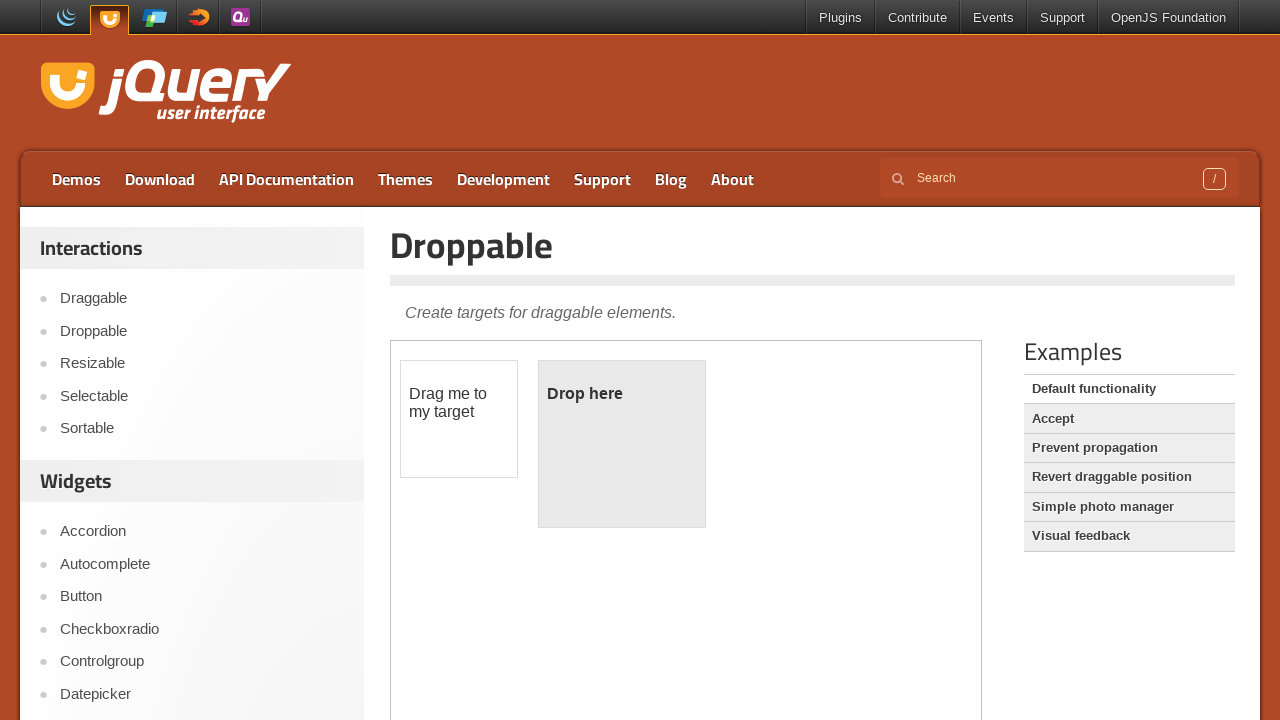

Located the first iframe containing the drag and drop demo
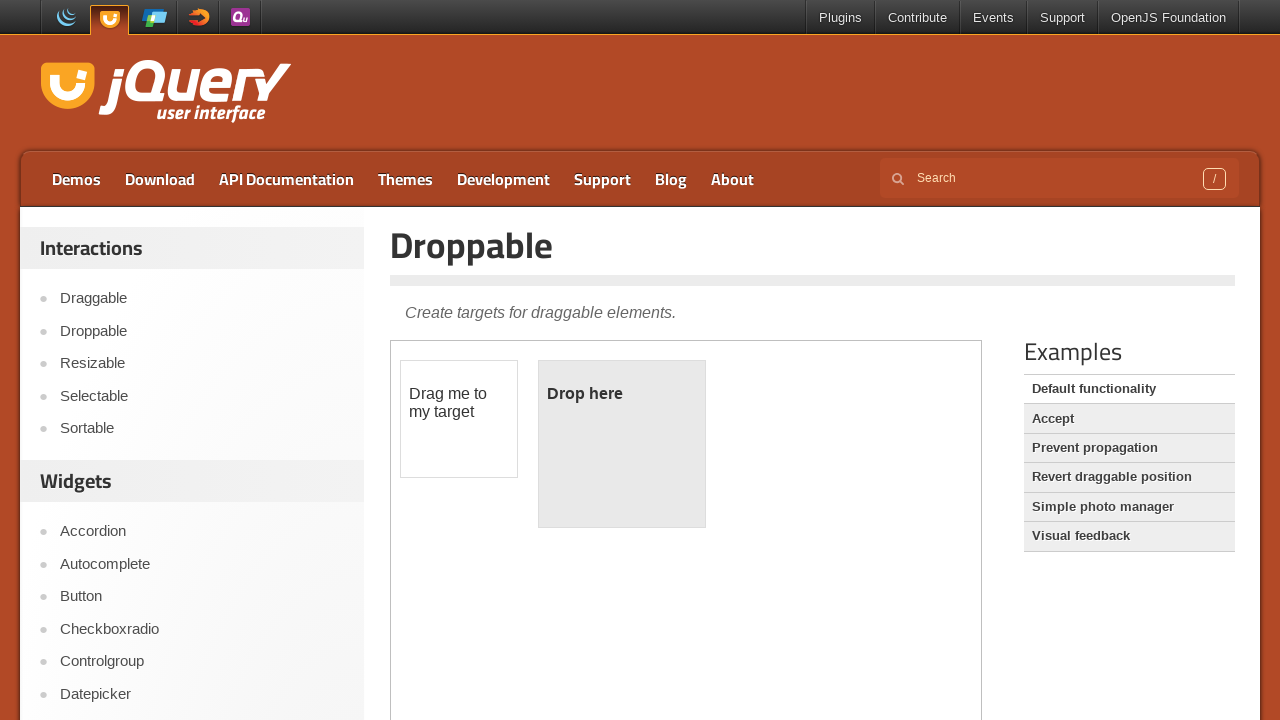

Located the draggable element with ID 'draggable'
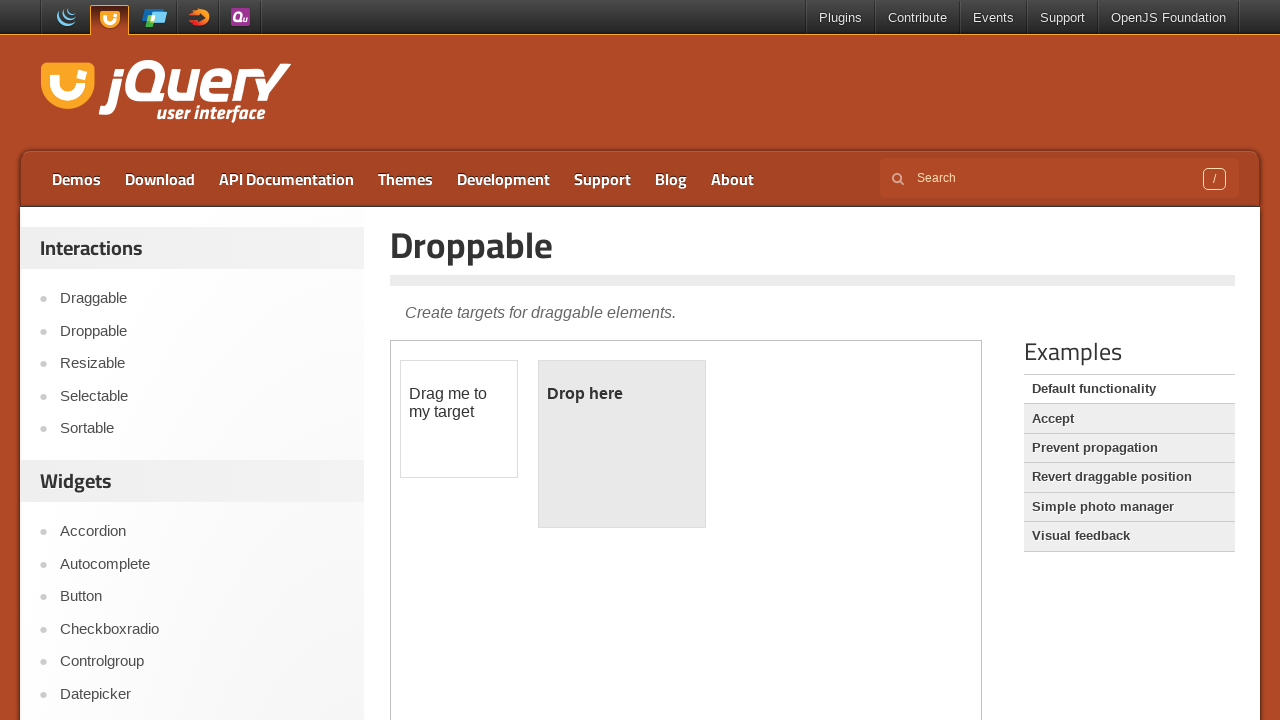

Located the droppable target element with ID 'droppable'
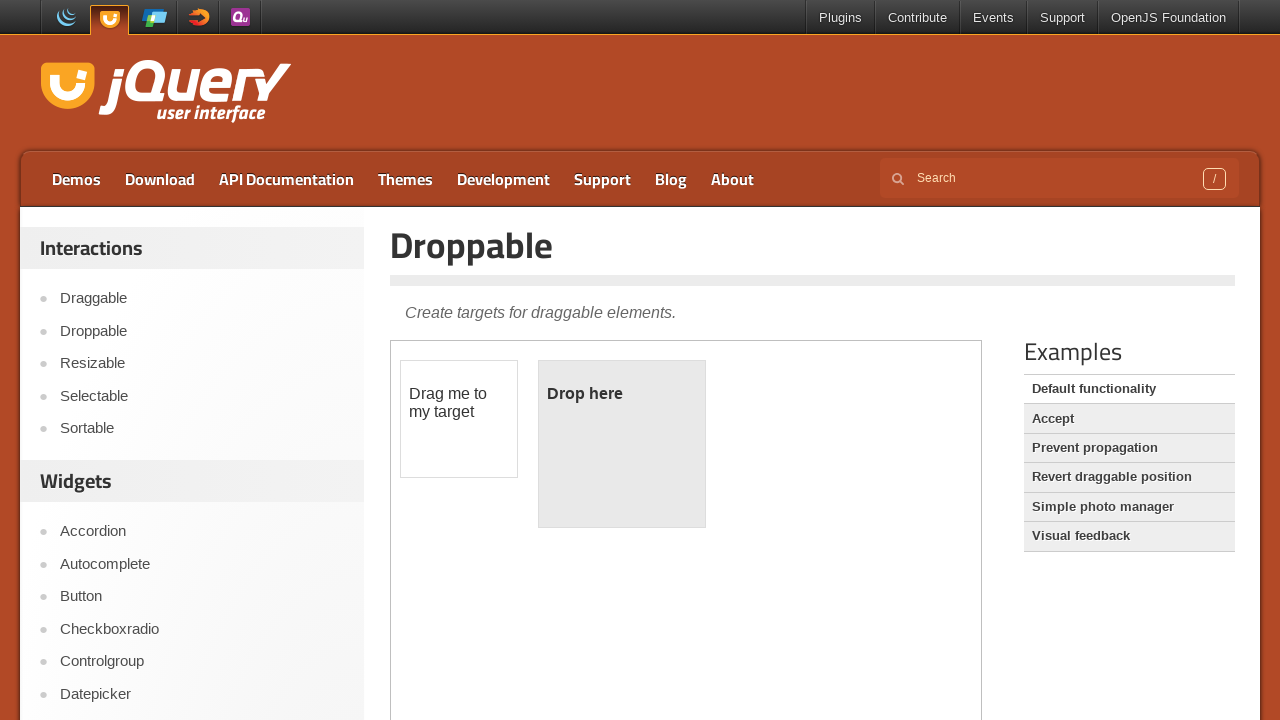

Dragged the draggable element and dropped it onto the droppable target at (622, 444)
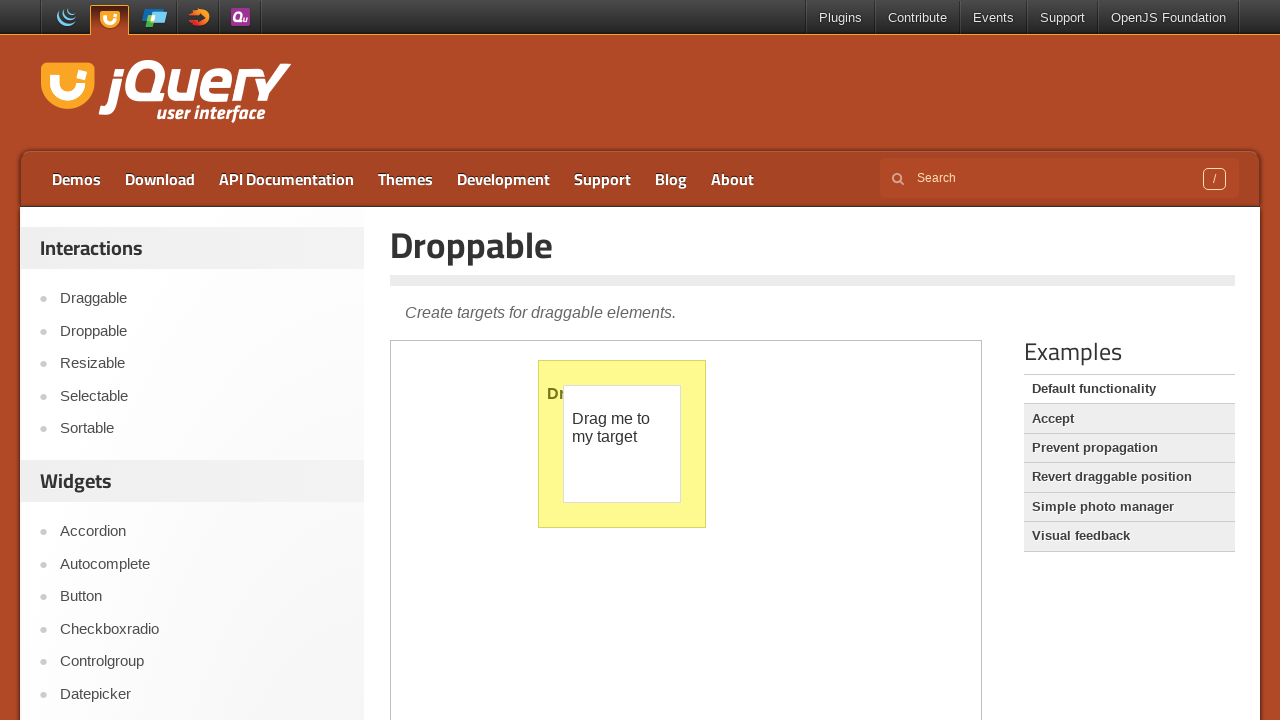

Navigated to the jQuery UI droppable demo page
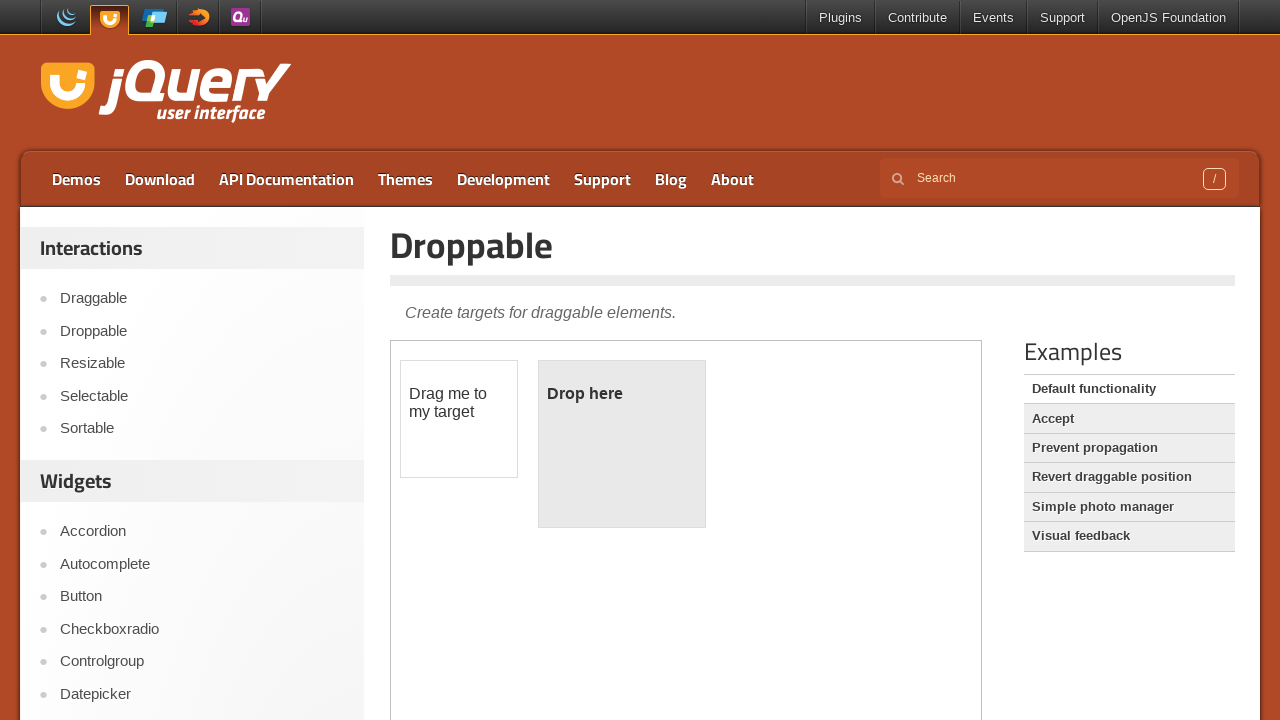

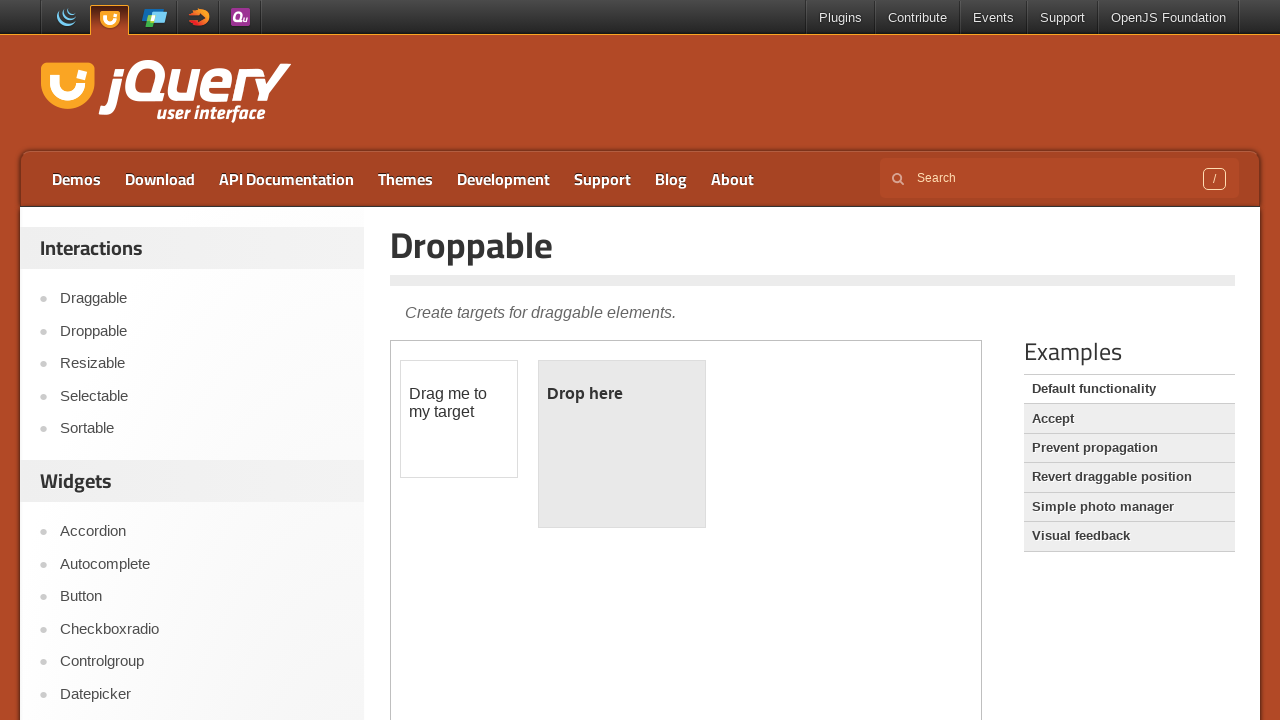